Tests a browser-agnostic approach to switching between multiple windows by tracking window handles before and after clicking a link, then finding and switching to the new window.

Starting URL: http://the-internet.herokuapp.com/windows

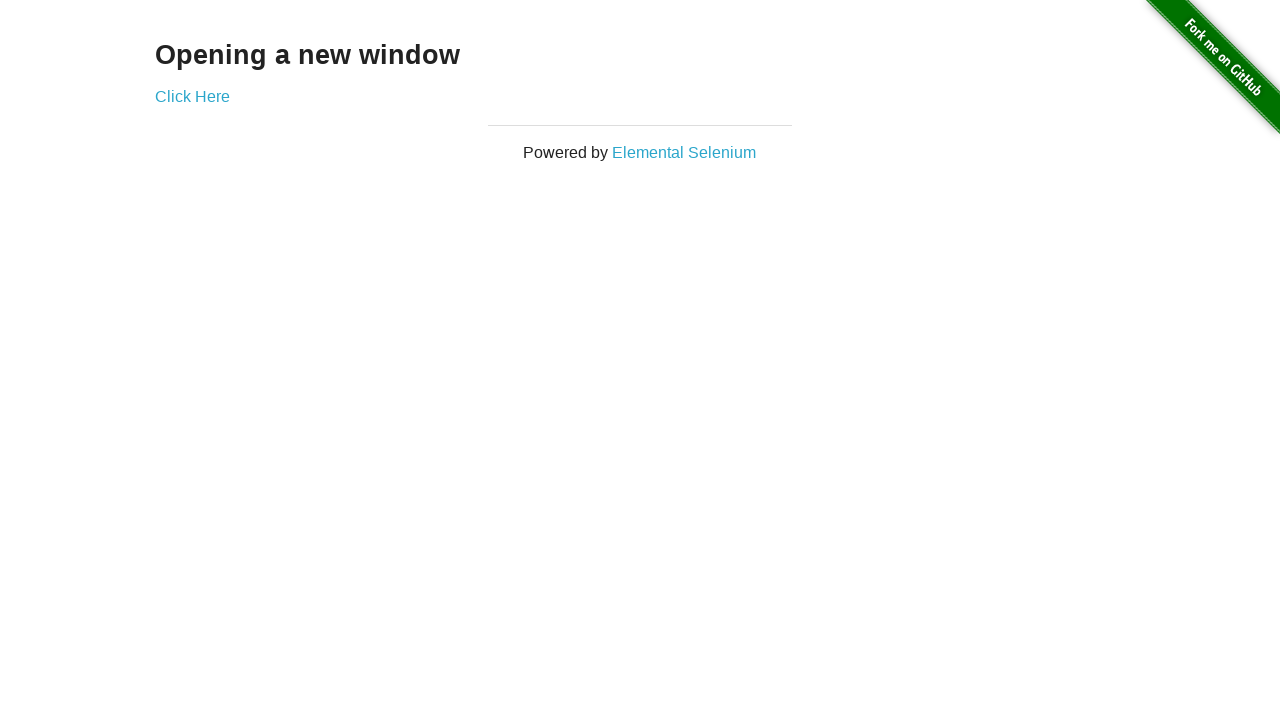

Stored reference to original page
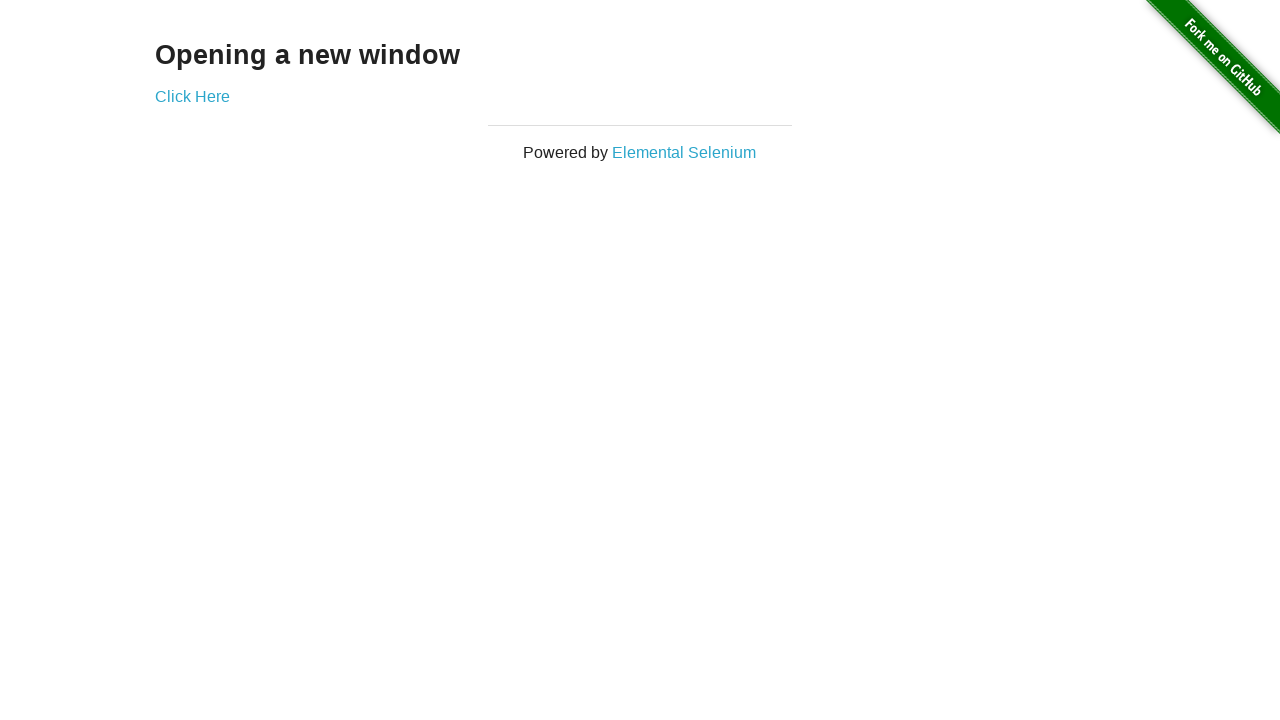

Clicked link to open new window at (192, 96) on .example a
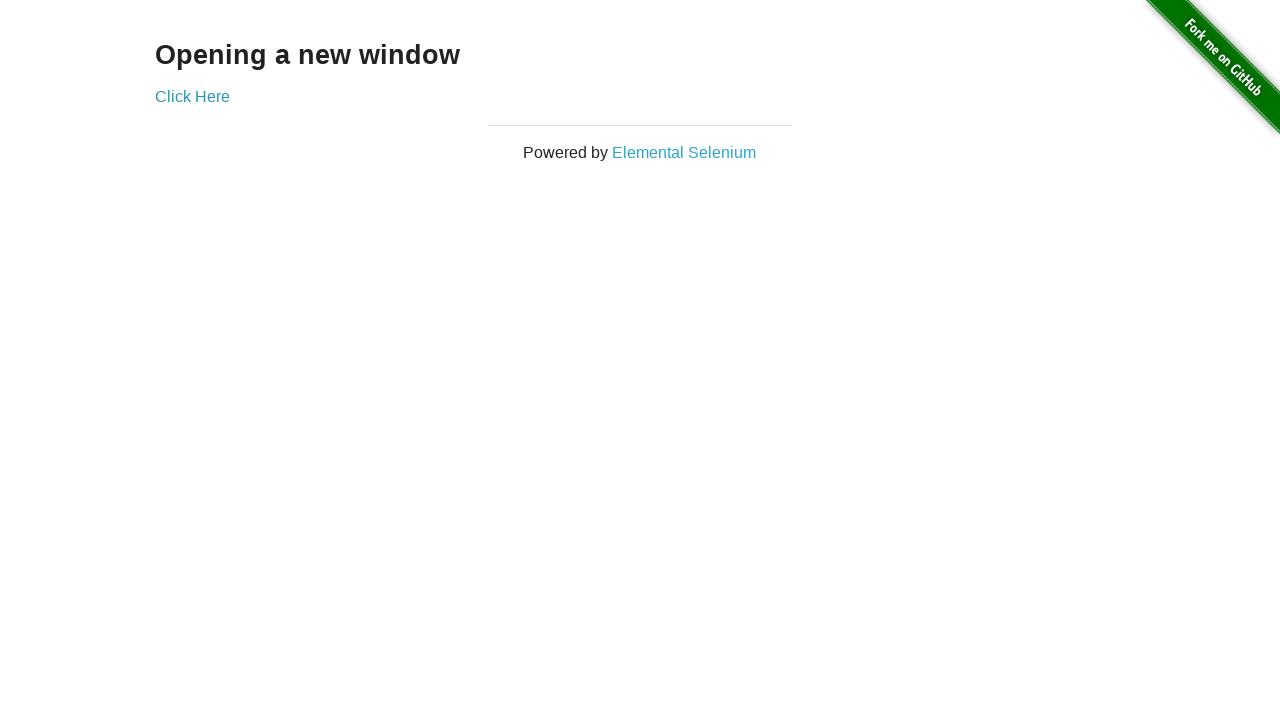

Captured new window page object
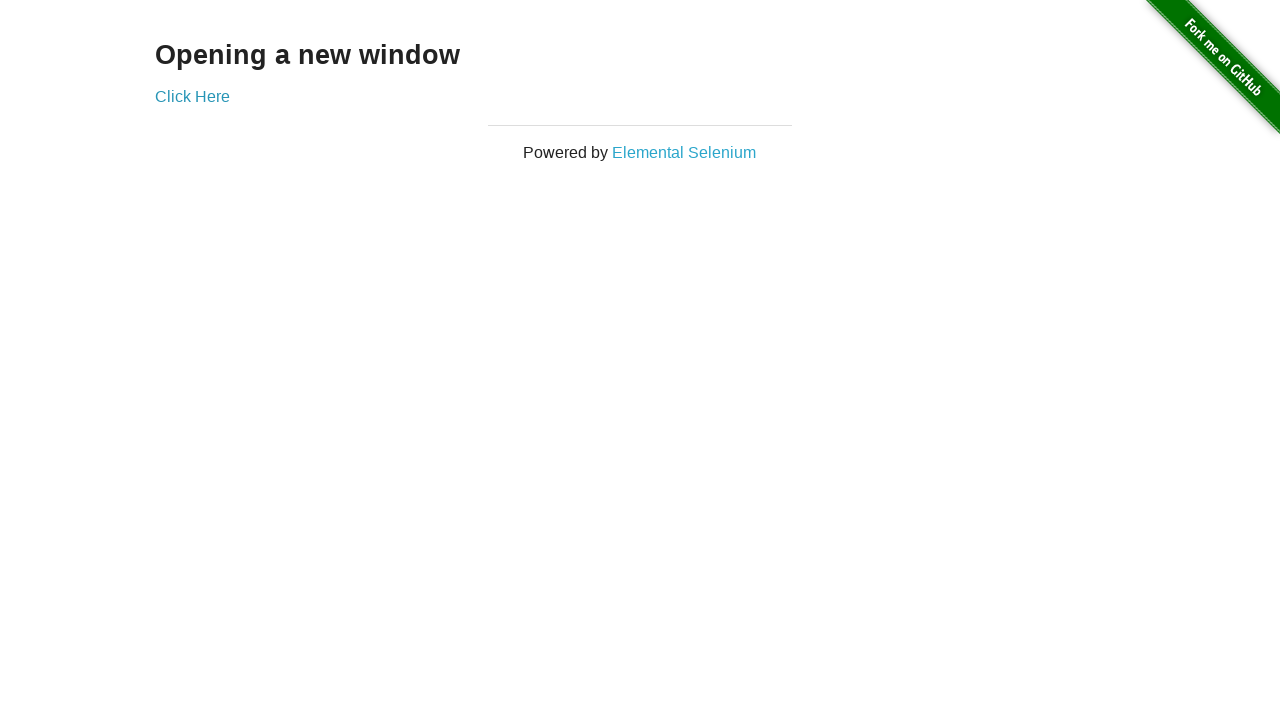

New page loaded completely
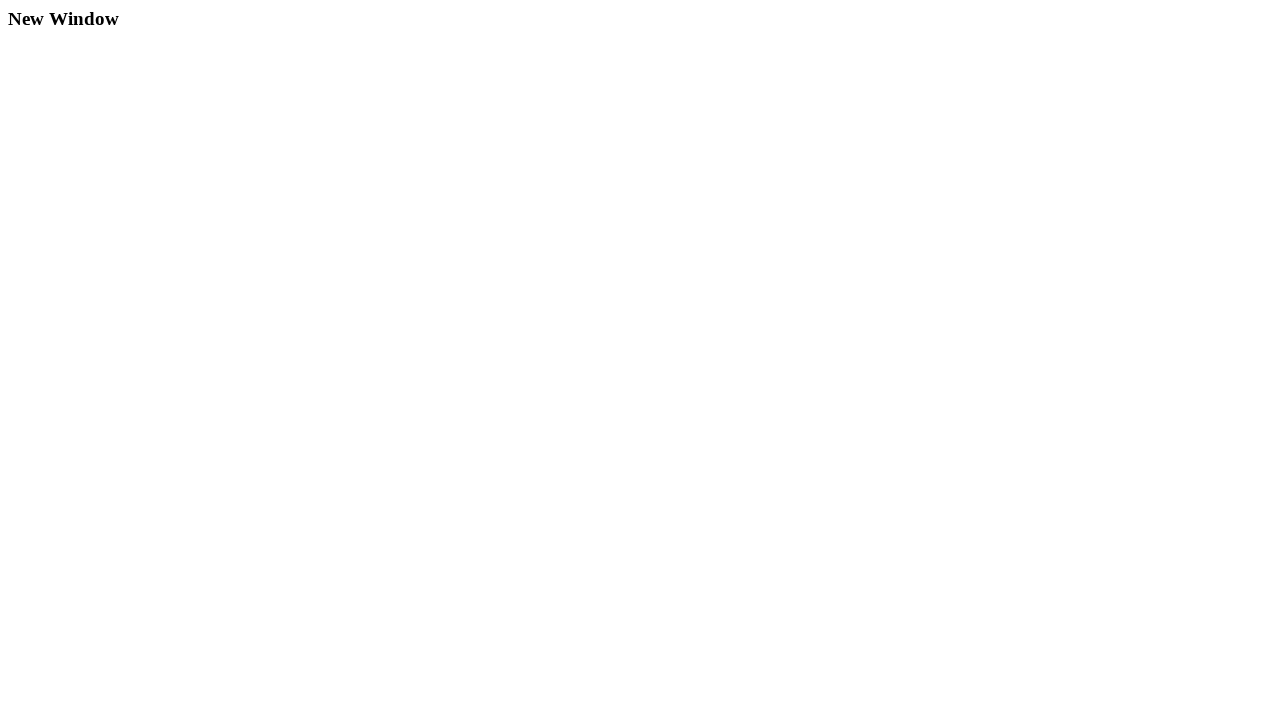

Verified original page title is not 'New Window'
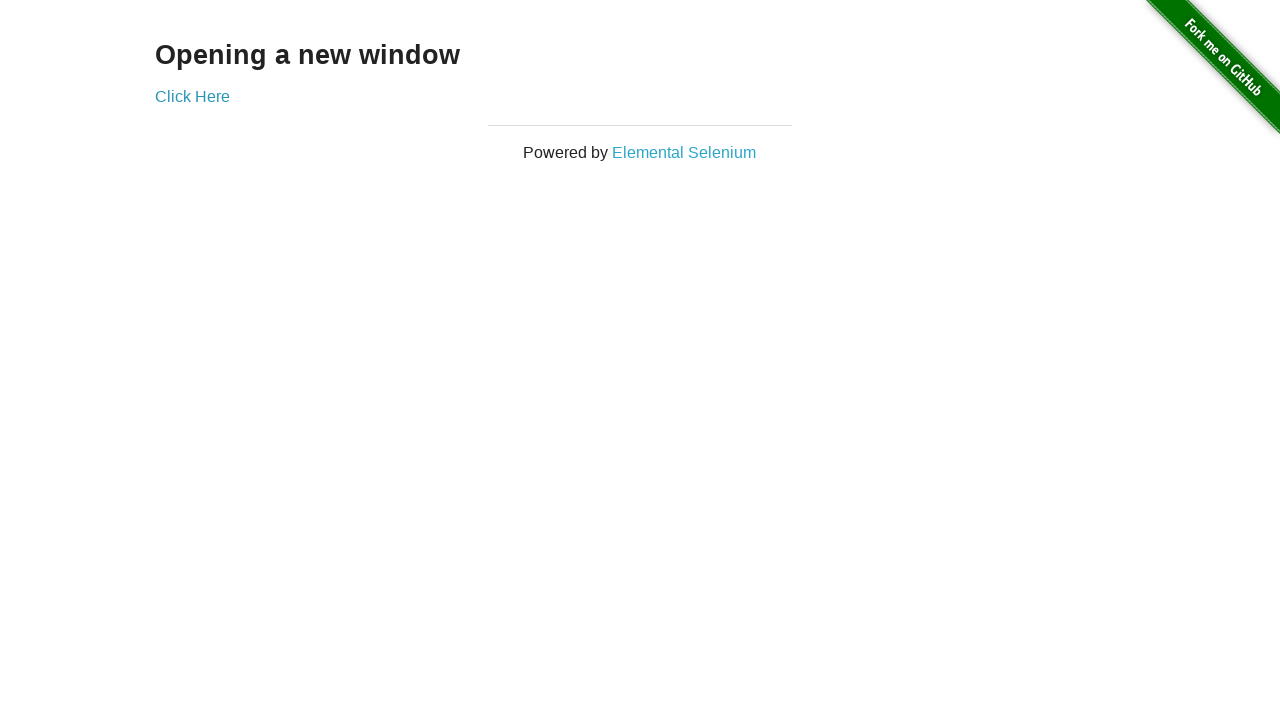

Verified new page title is 'New Window'
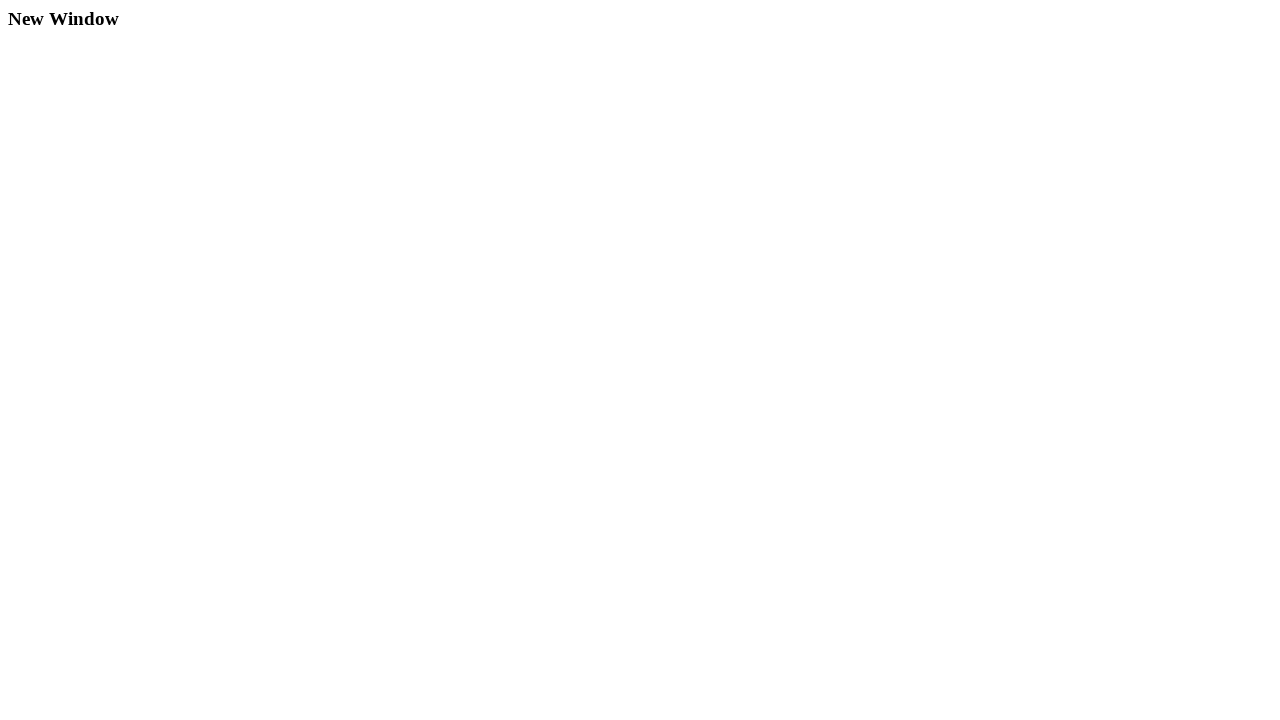

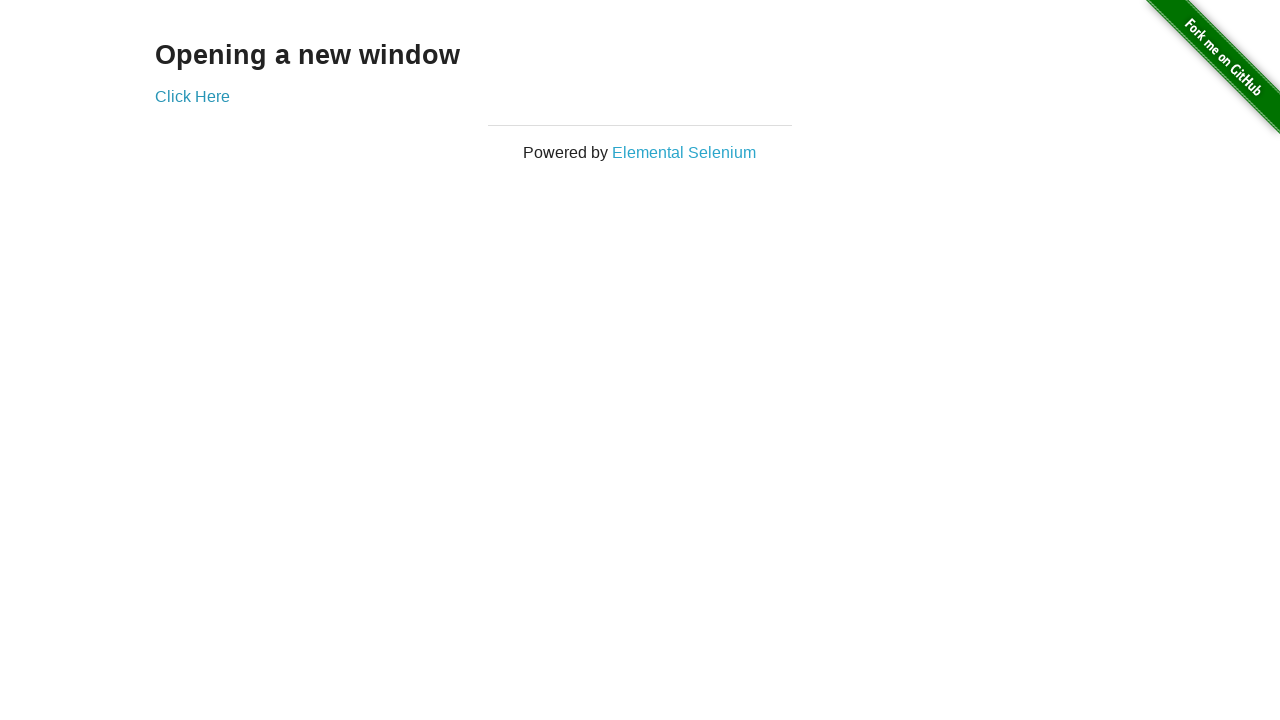